Tests text-to-speech functionality by selecting a voice option, entering text, and triggering the speech synthesis

Starting URL: https://ttsmp3.com/text-to-speech/British2English/

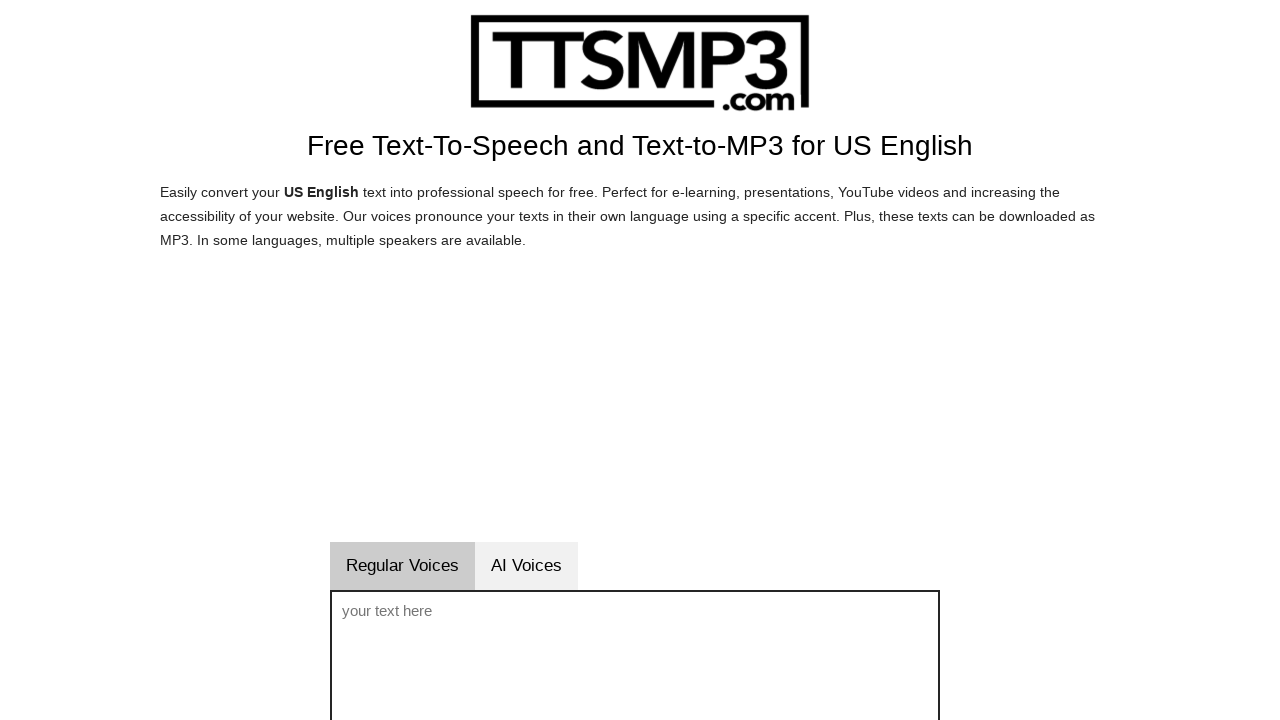

Selected British English / Brian voice option on #sprachwahl
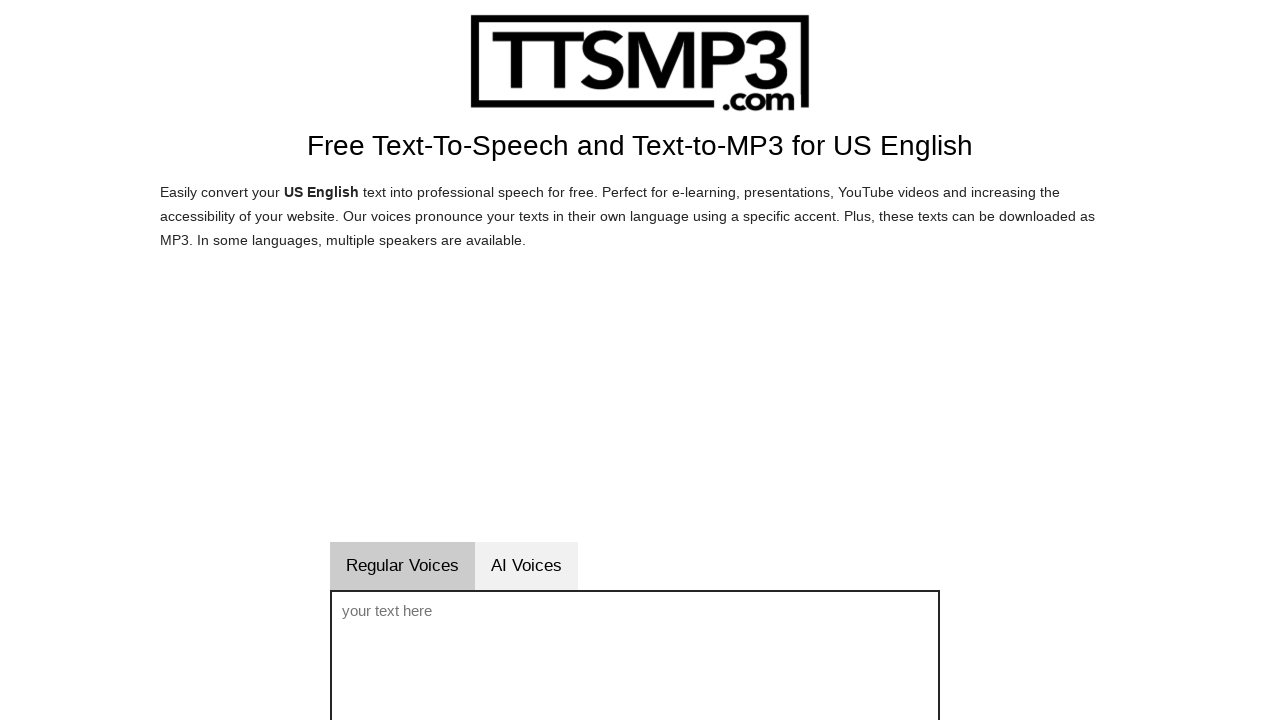

Entered text for speech synthesis on #voicetext
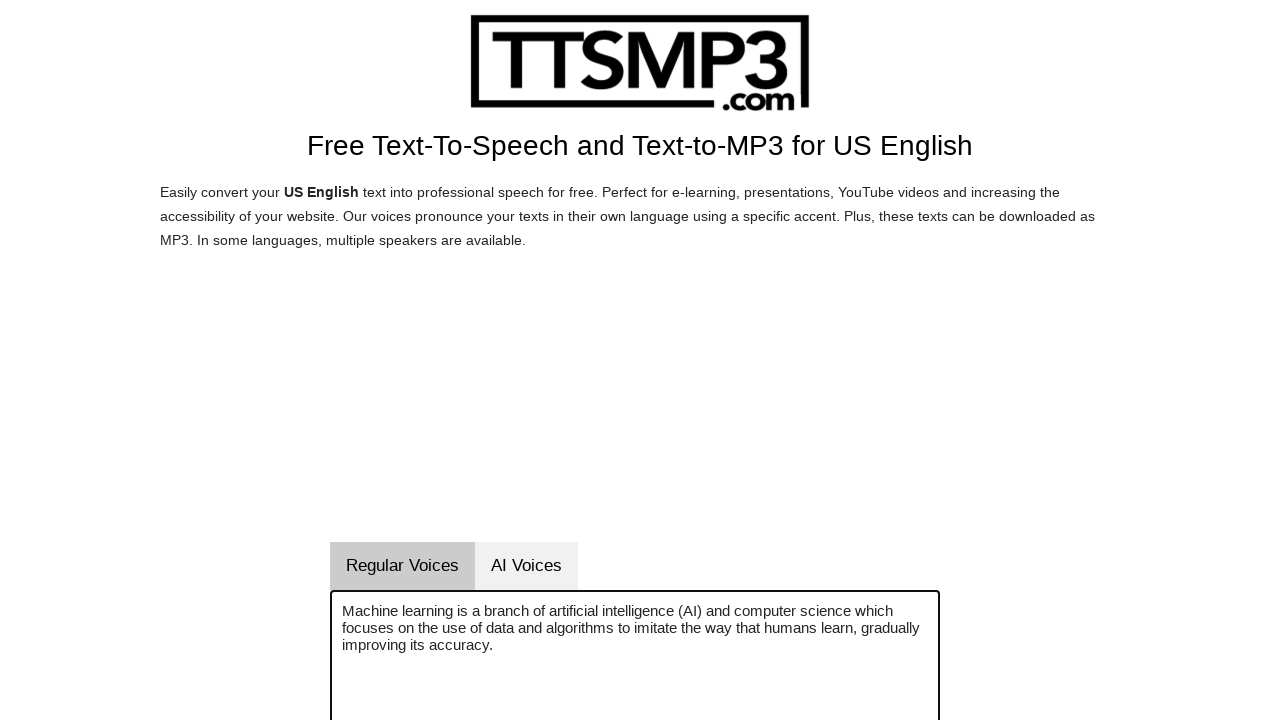

Clicked button to trigger text-to-speech synthesis at (694, 360) on #vorlesenbutton
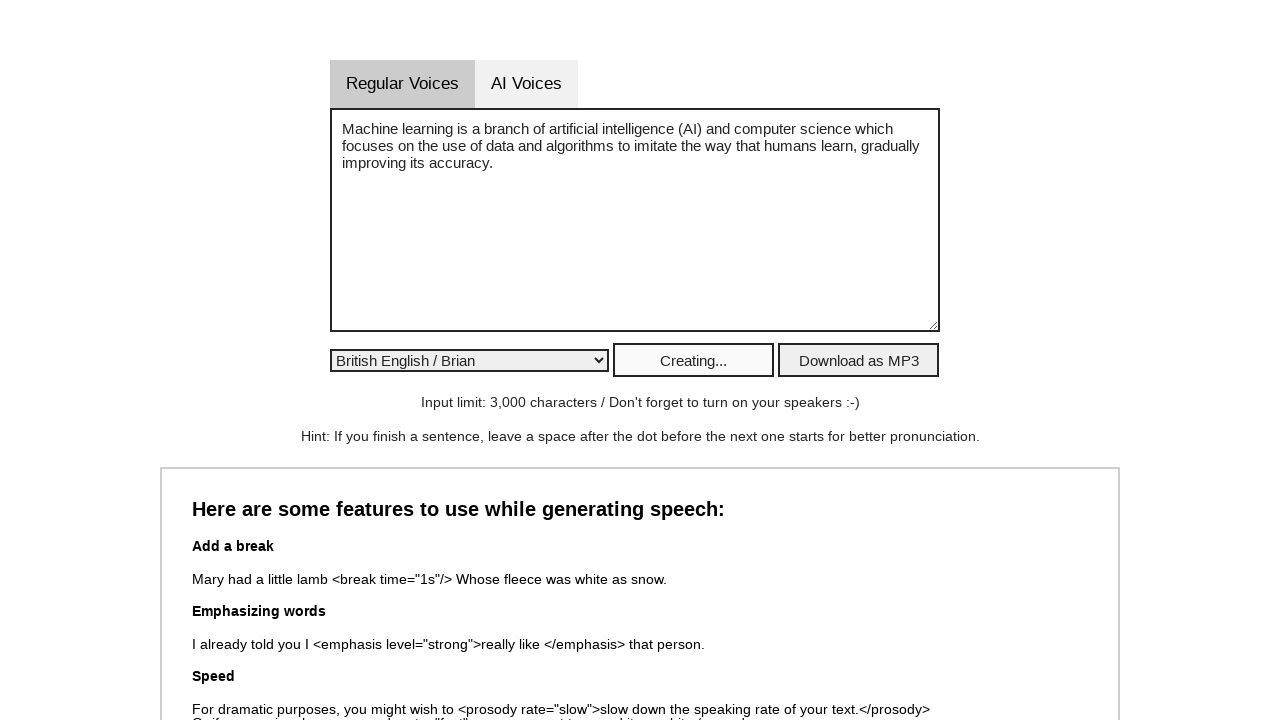

Waited 18 seconds for audio generation to complete
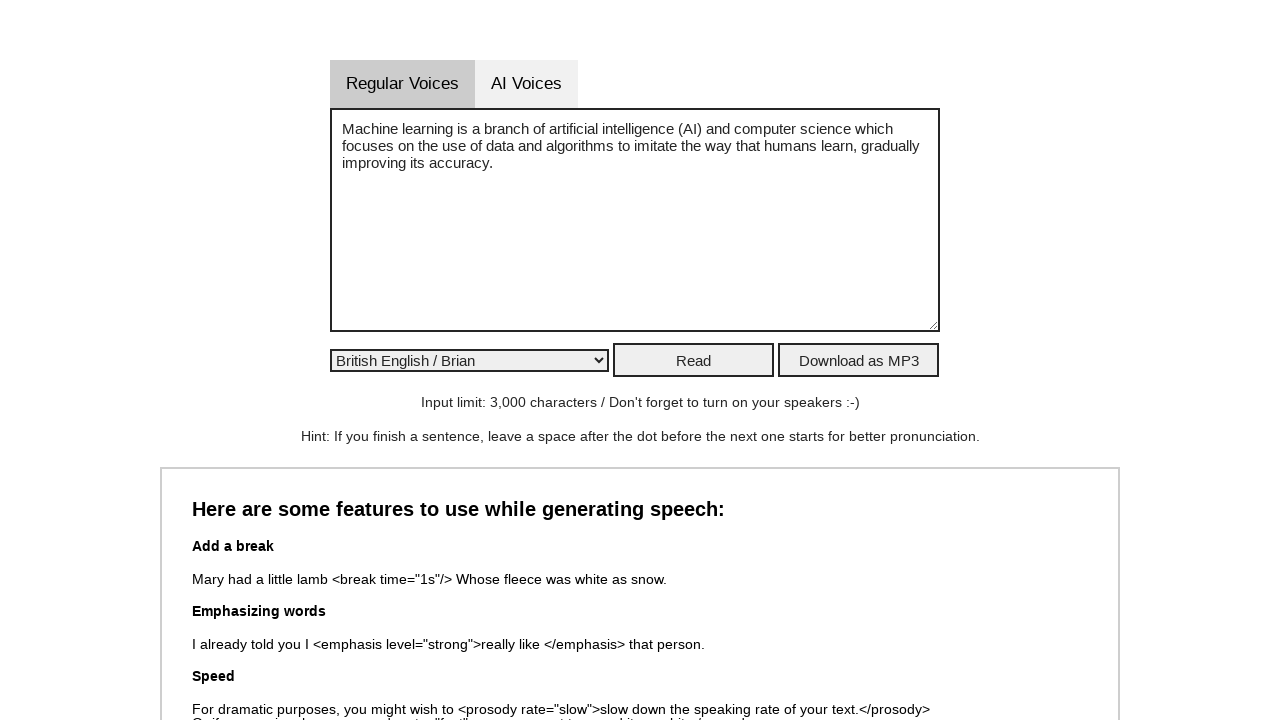

Cleared the text field on #voicetext
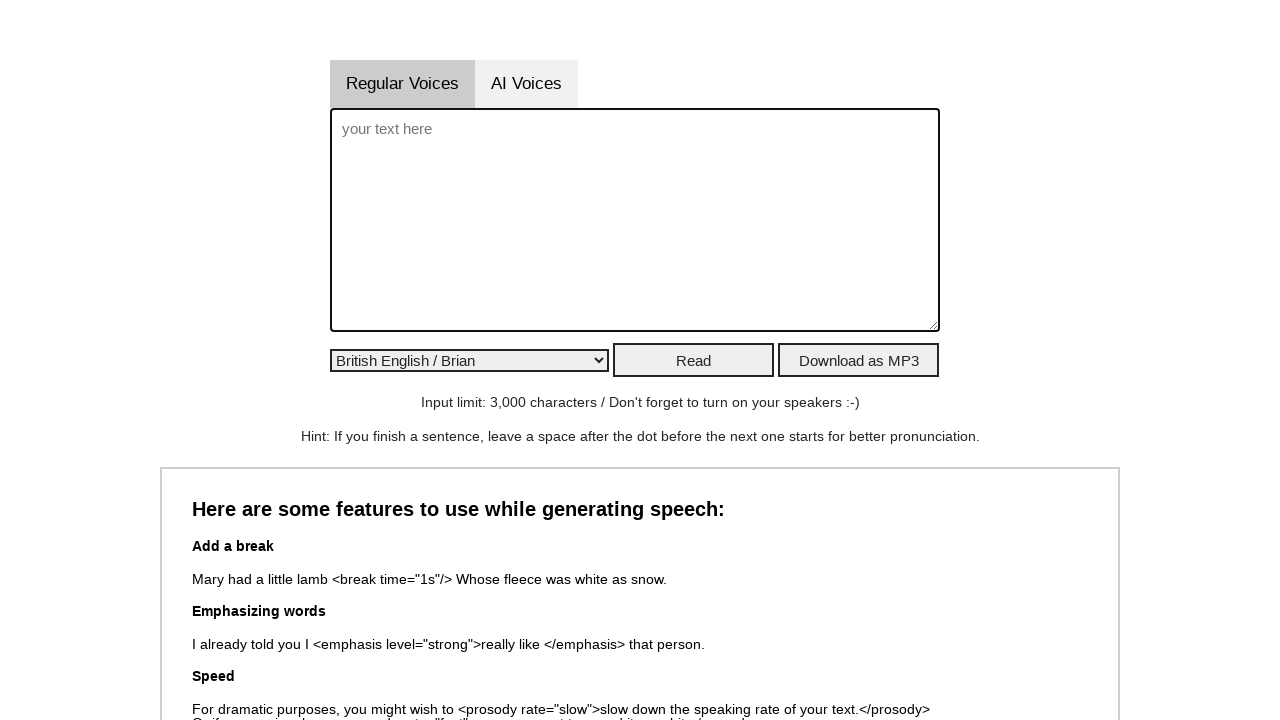

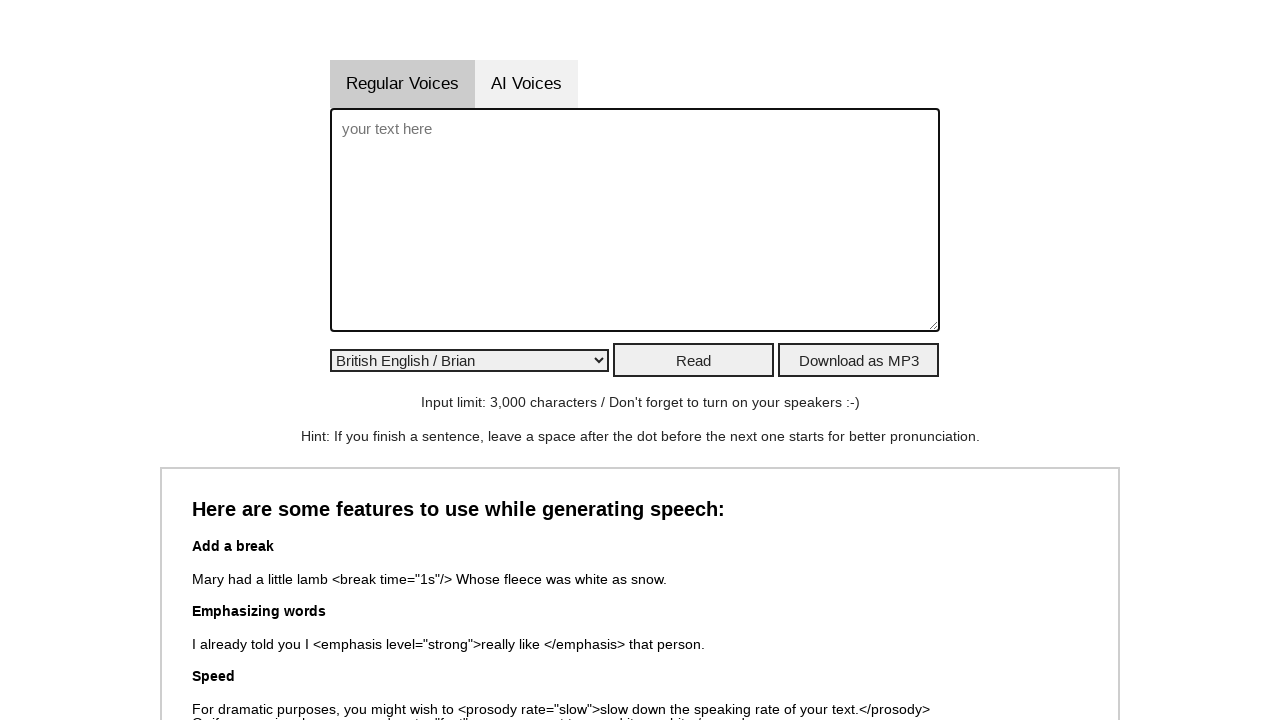